Tests clicking the "Get Started" link on the Playwright homepage and verifies navigation to the intro page

Starting URL: https://playwright.dev/

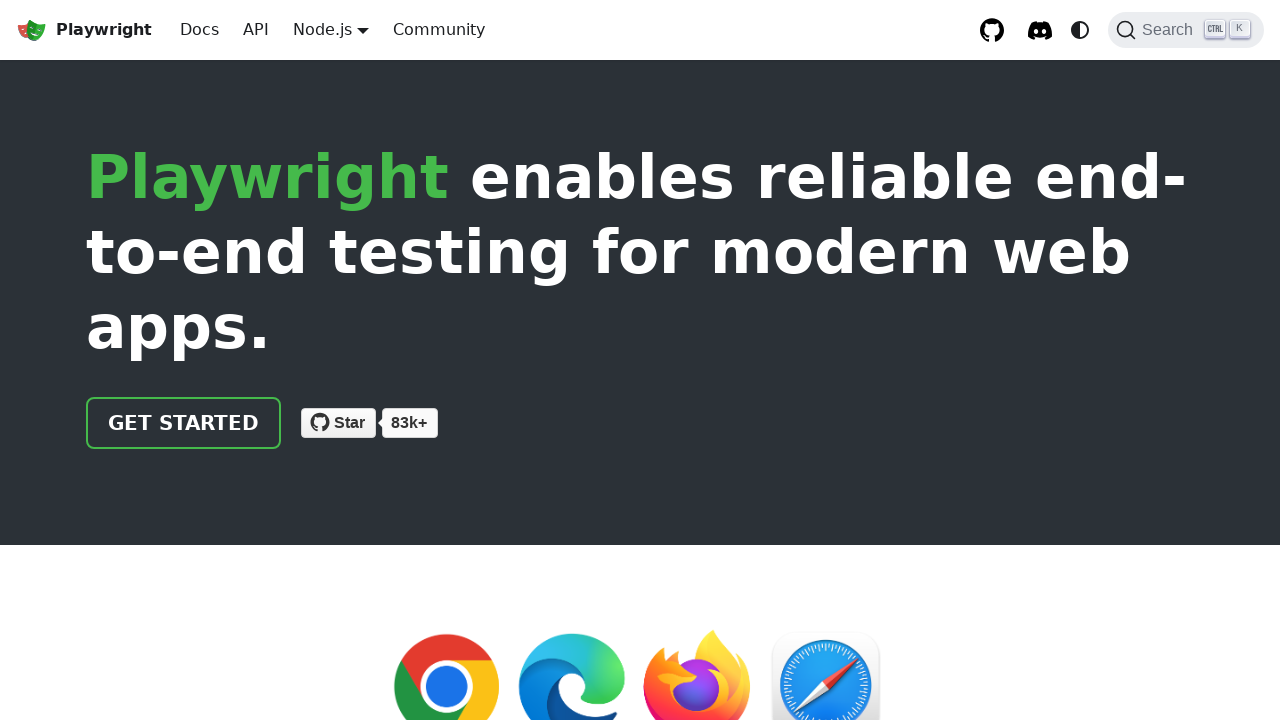

Clicked the 'Get Started' link on the Playwright homepage at (184, 423) on a.getStarted_Sjon, a:has-text('Get started')
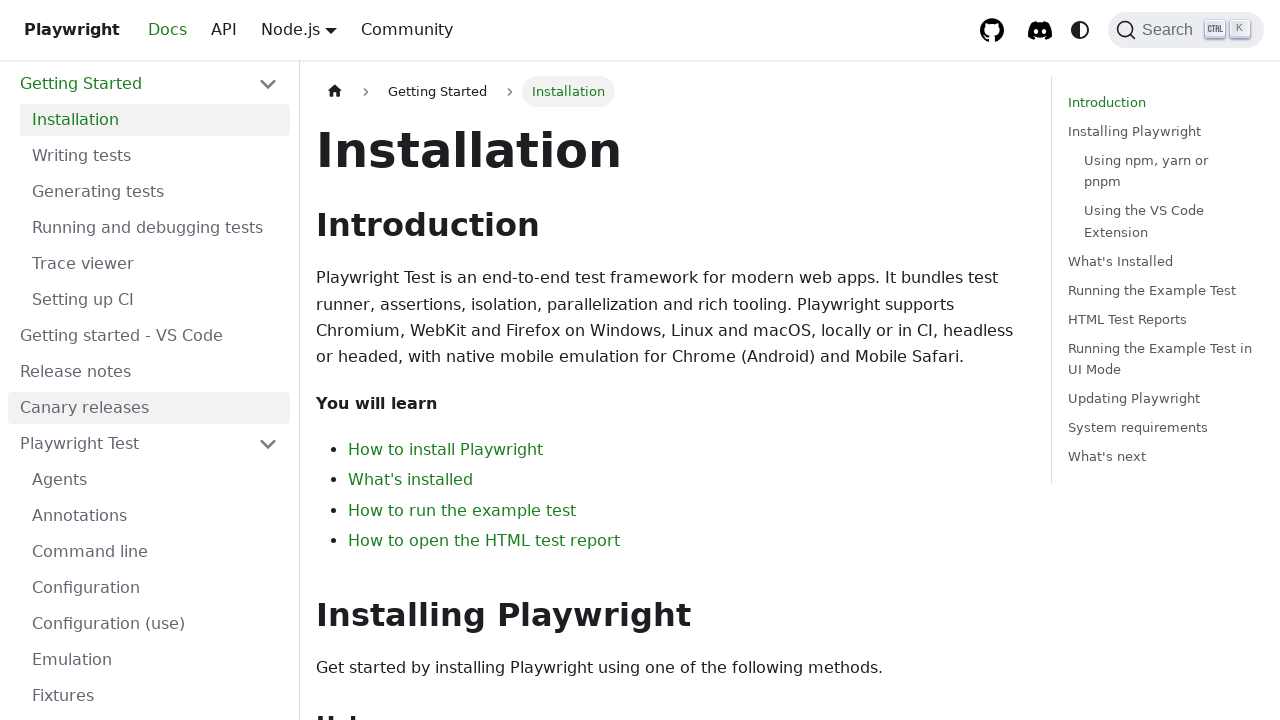

Successfully navigated to the intro page
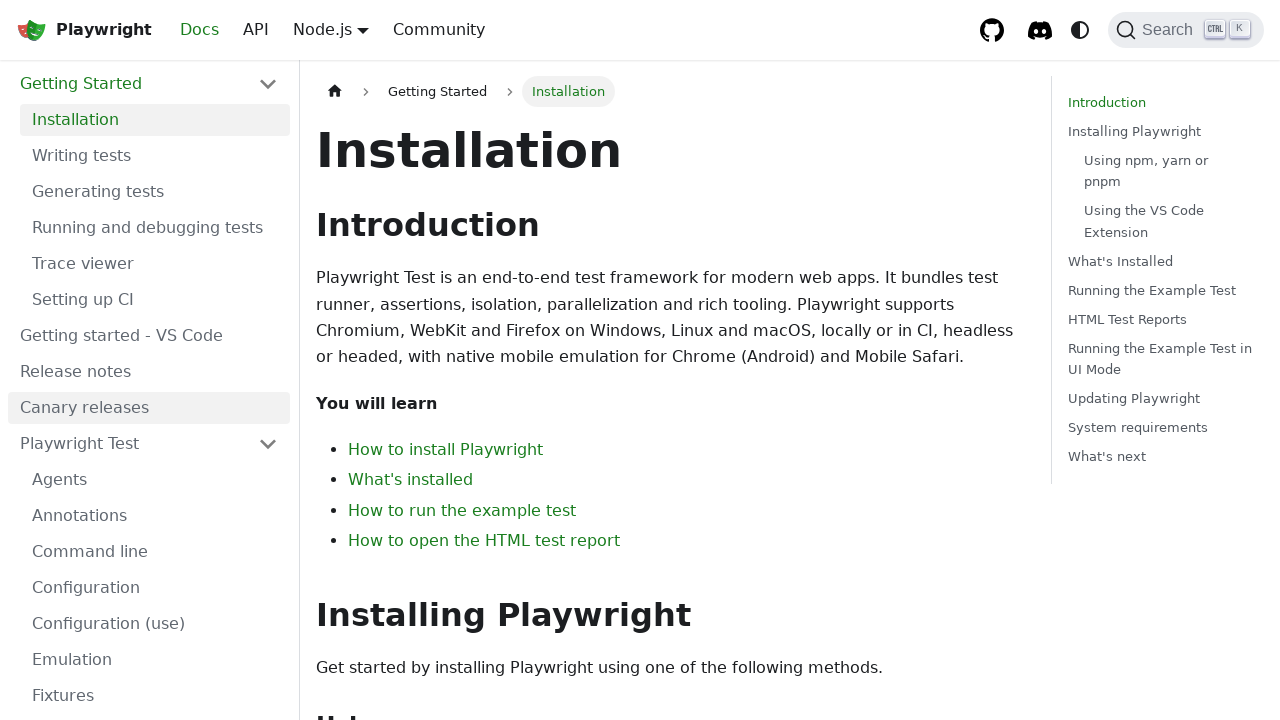

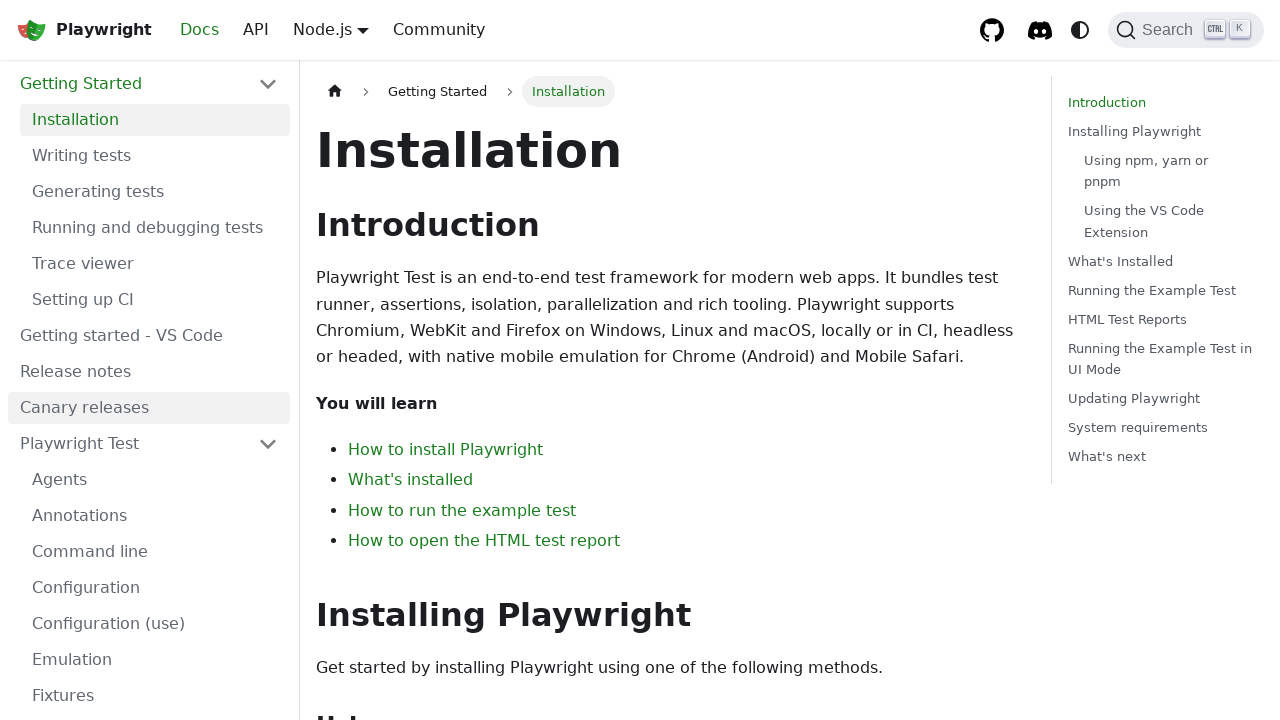